Tests handling iFrames by navigating to a frames demo page, accessing a specific frame by URL, and filling a text input within that frame.

Starting URL: https://ui.vision/demo/webtest/frames/

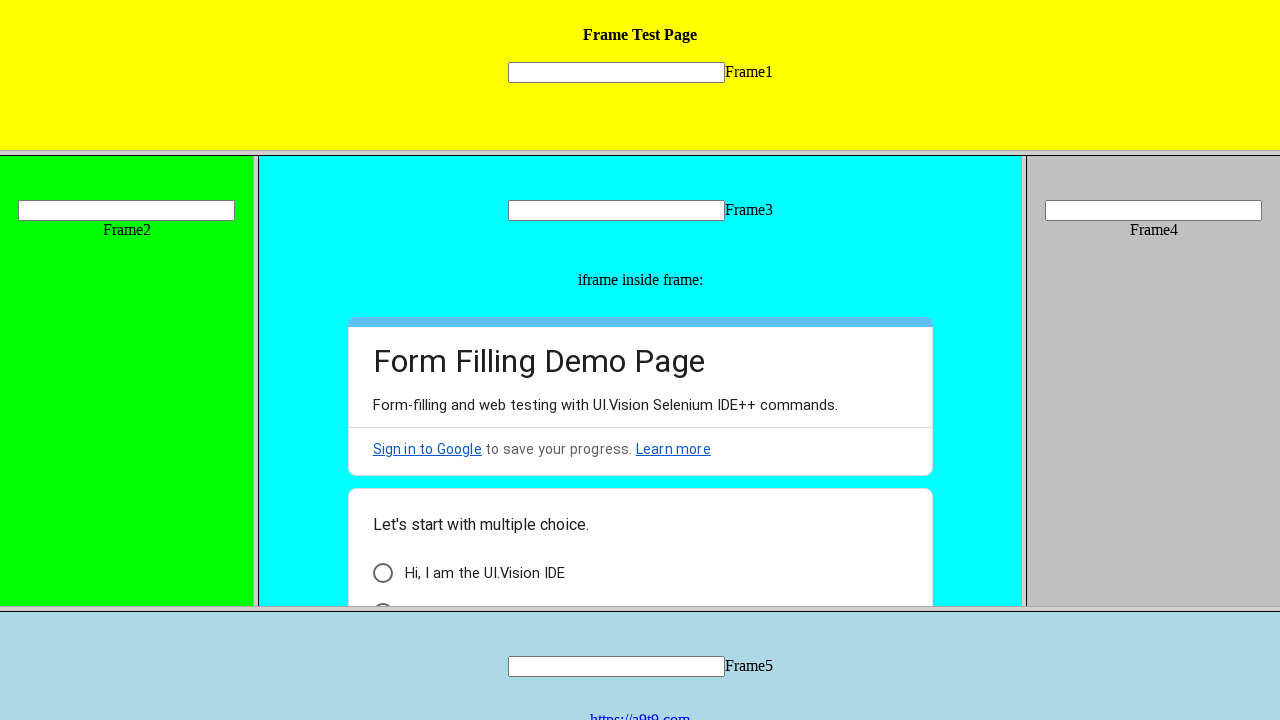

Navigated to frames demo page
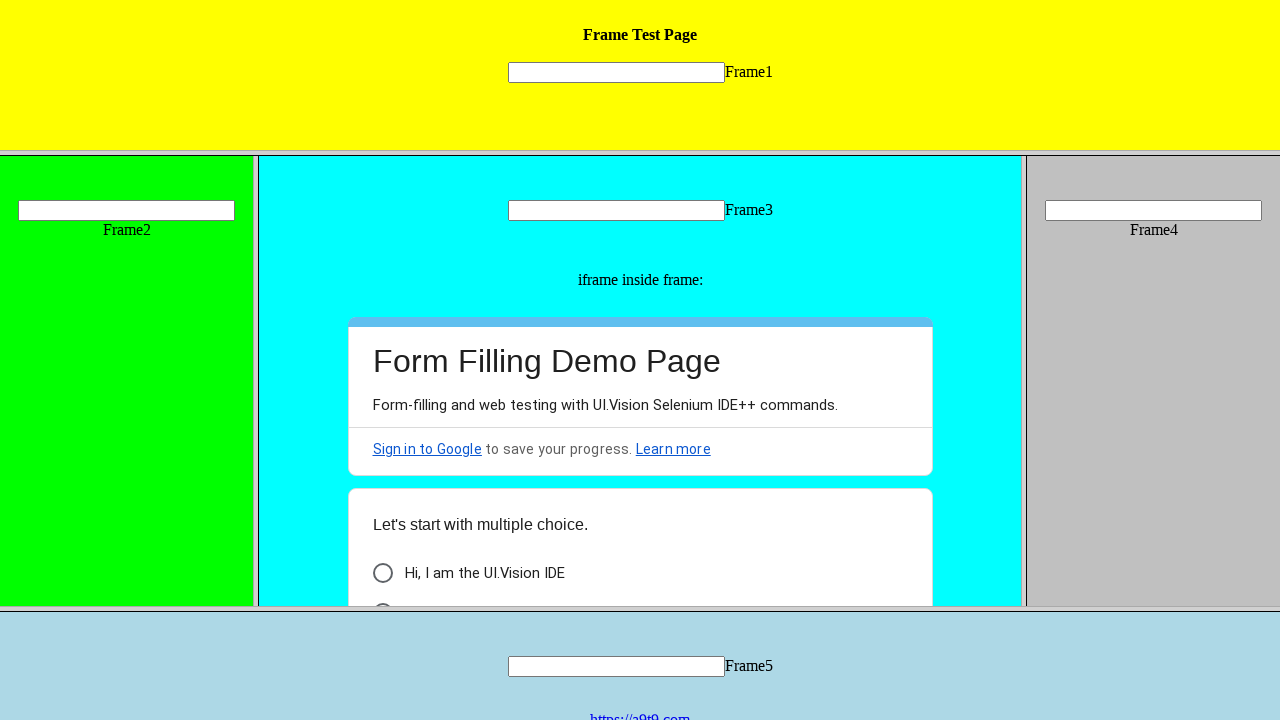

Located frame by URL: frame_1.html
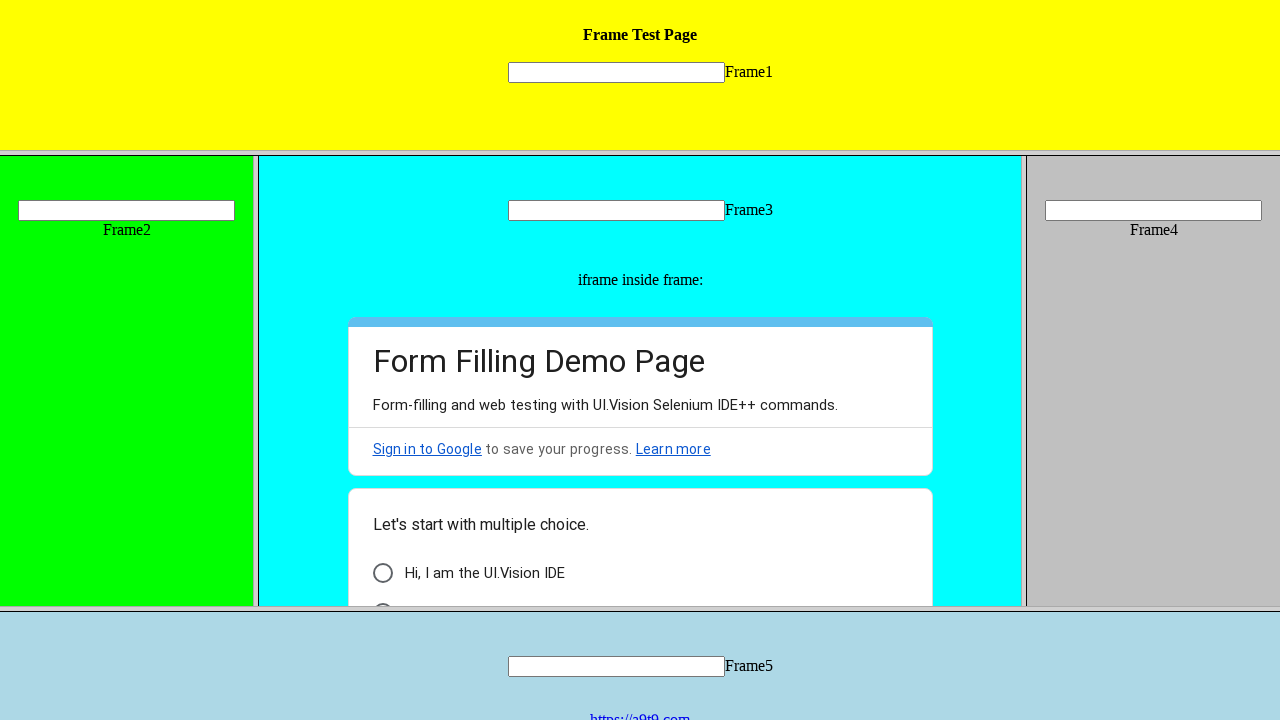

Filled text input in frame with 'Atharva QA lead' on input[name='mytext1']
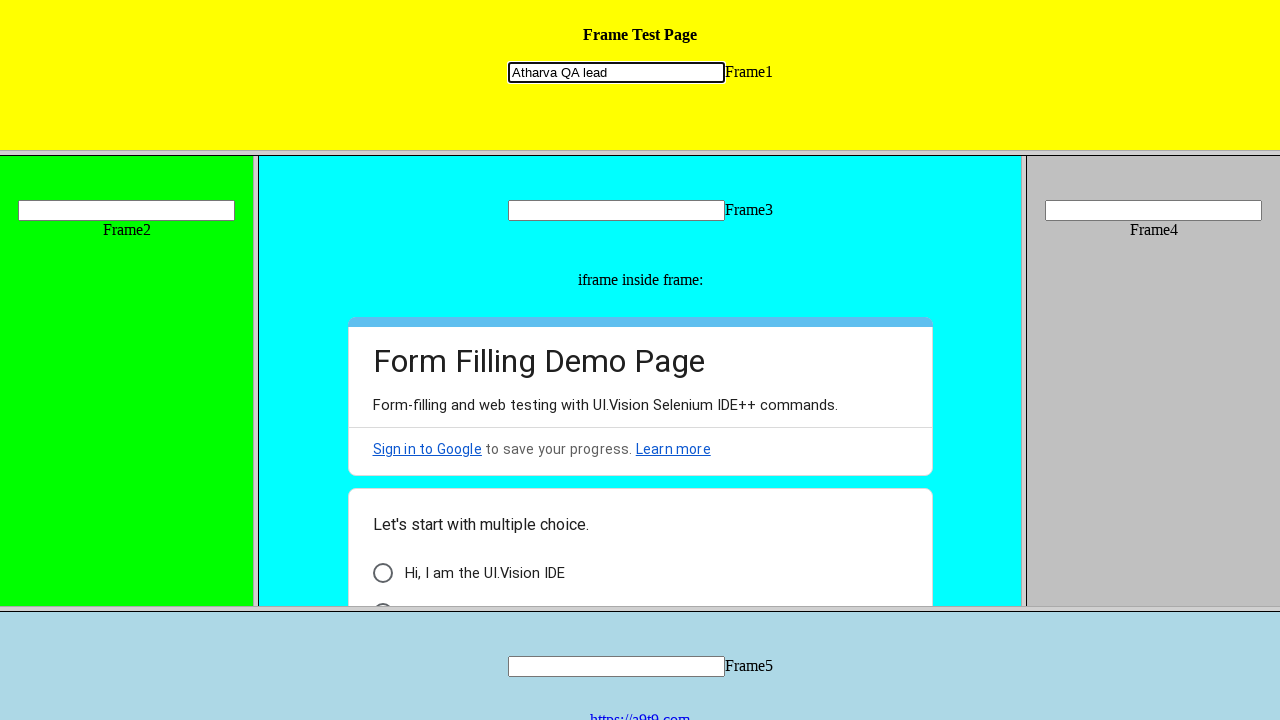

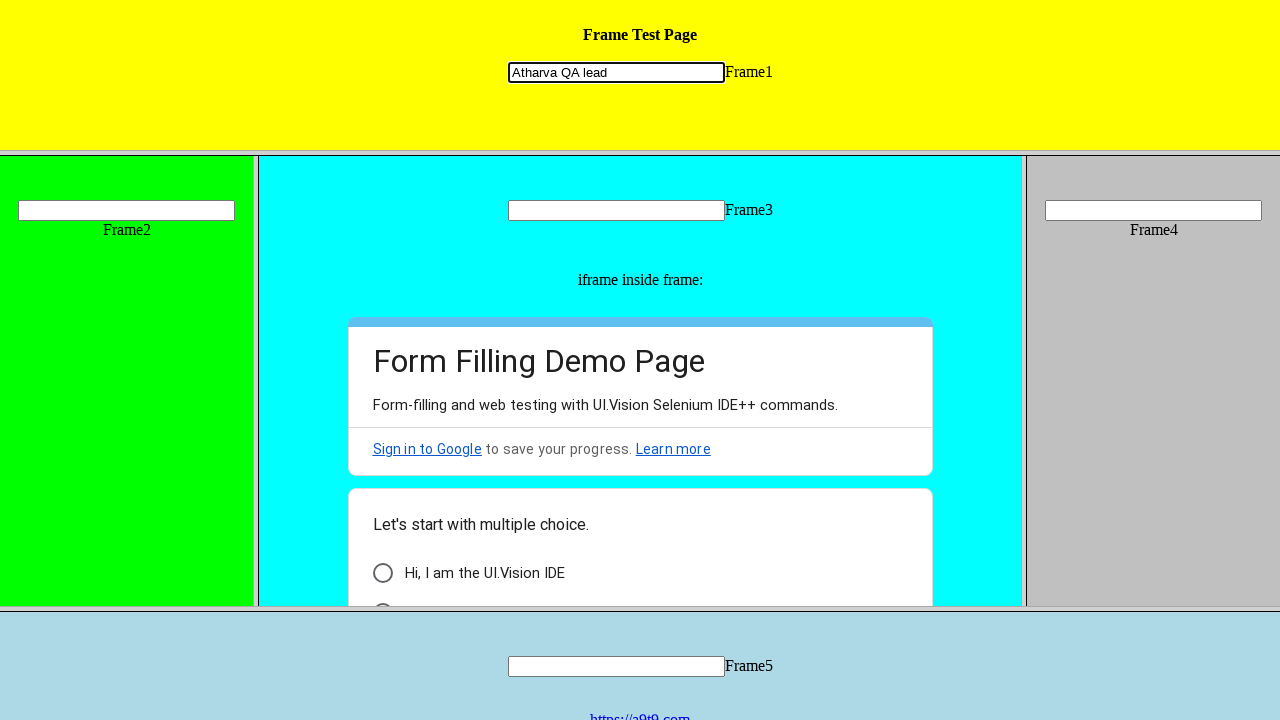